Tests jQuery UI datepicker by opening the calendar and selecting a date

Starting URL: http://jqueryui.com/demos/

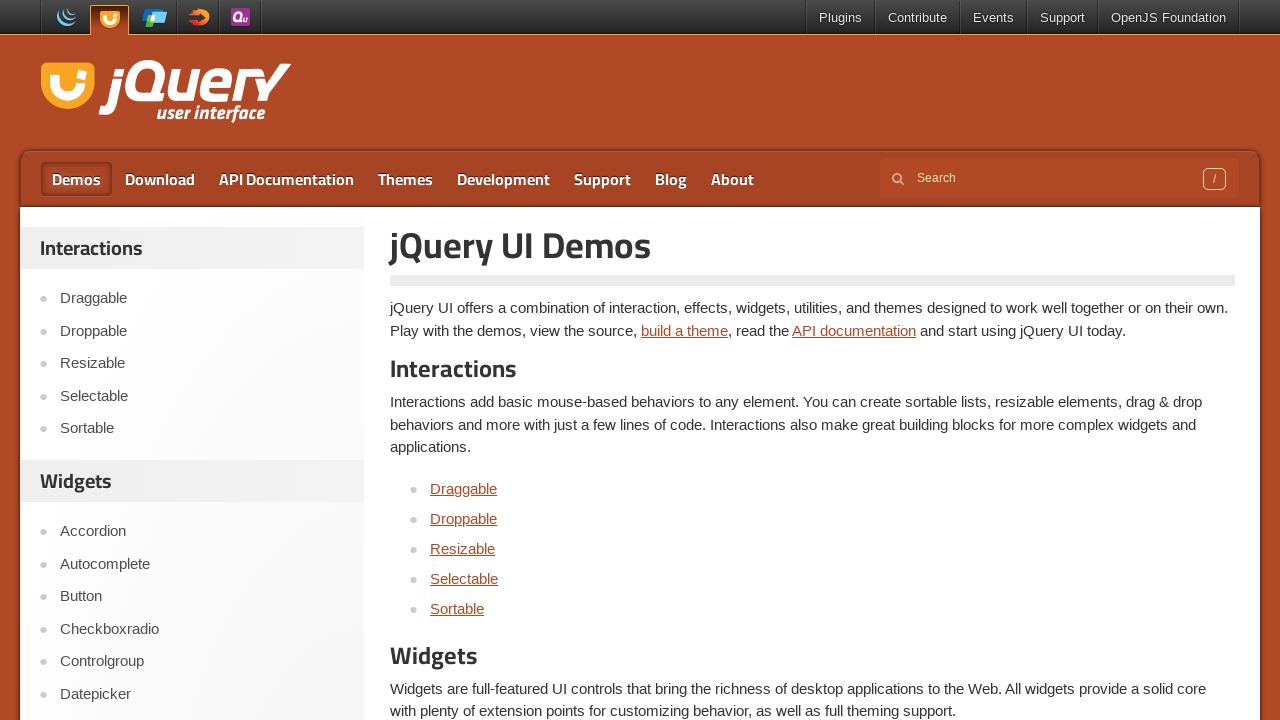

Clicked on Datepicker link at (466, 360) on text="Datepicker"
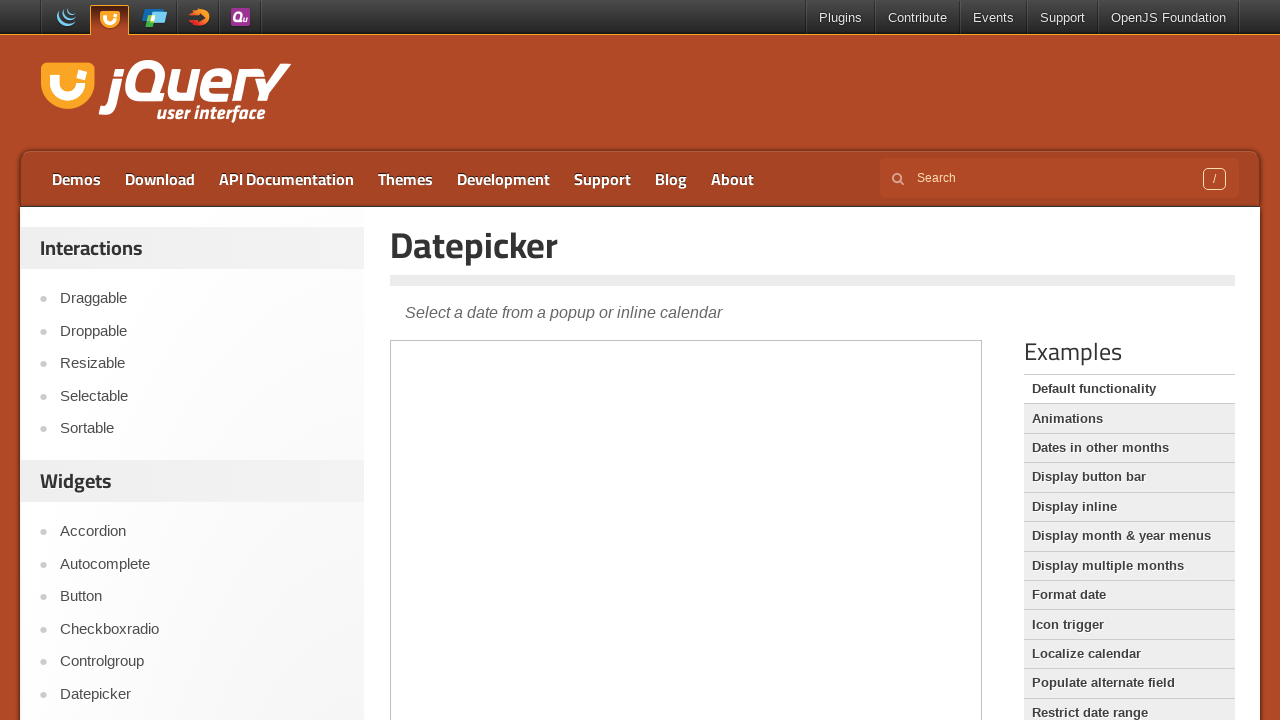

Datepicker demo iframe loaded
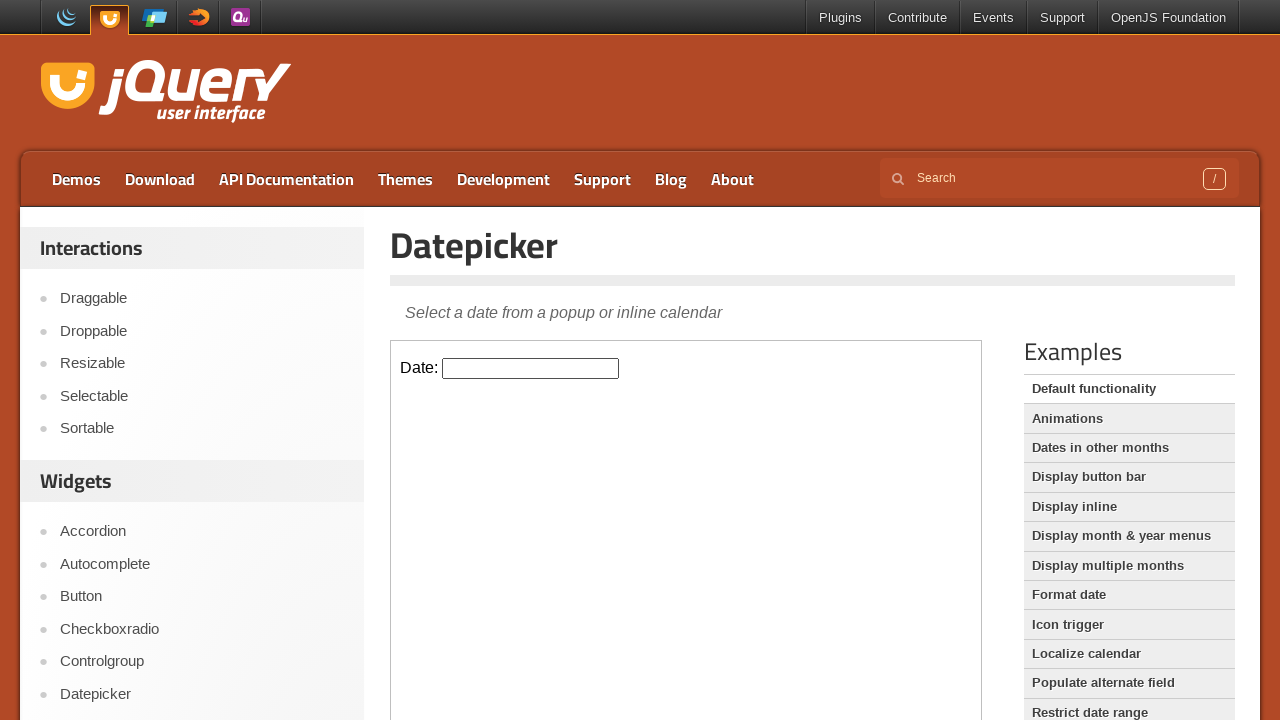

Located iframe frame locator
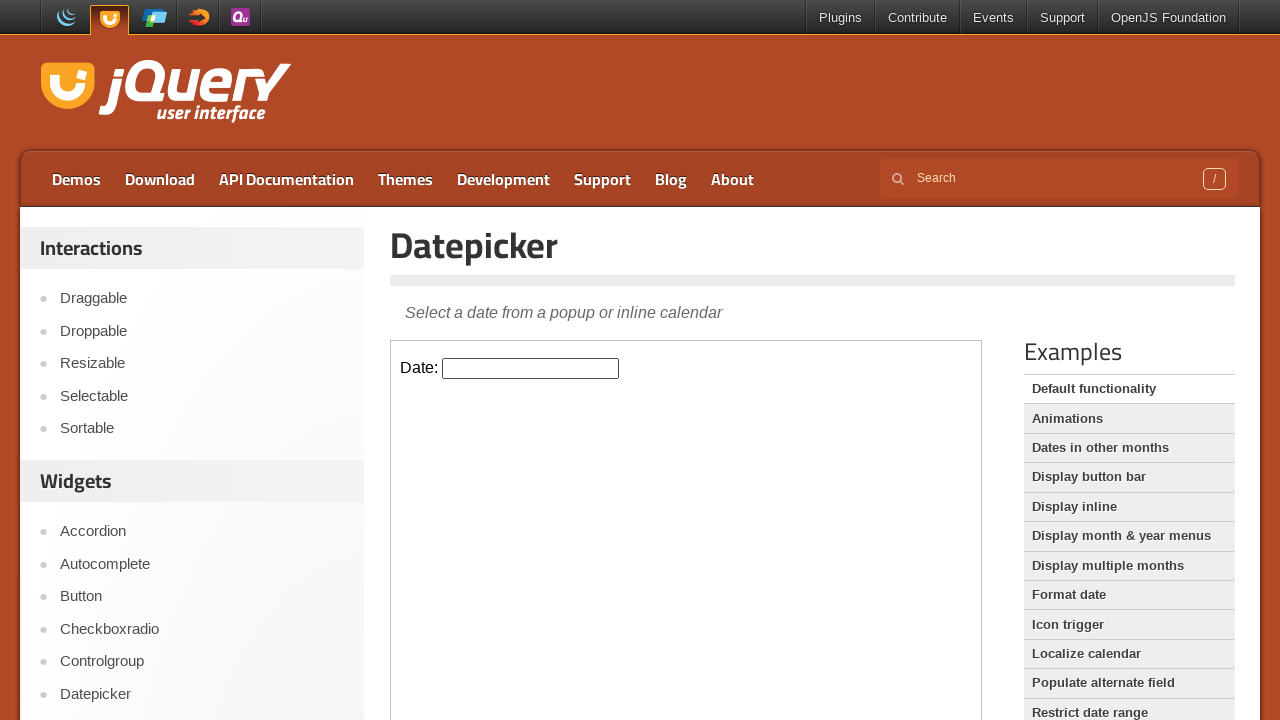

Clicked on datepicker input field to open calendar at (531, 368) on iframe.demo-frame >> internal:control=enter-frame >> input#datepicker
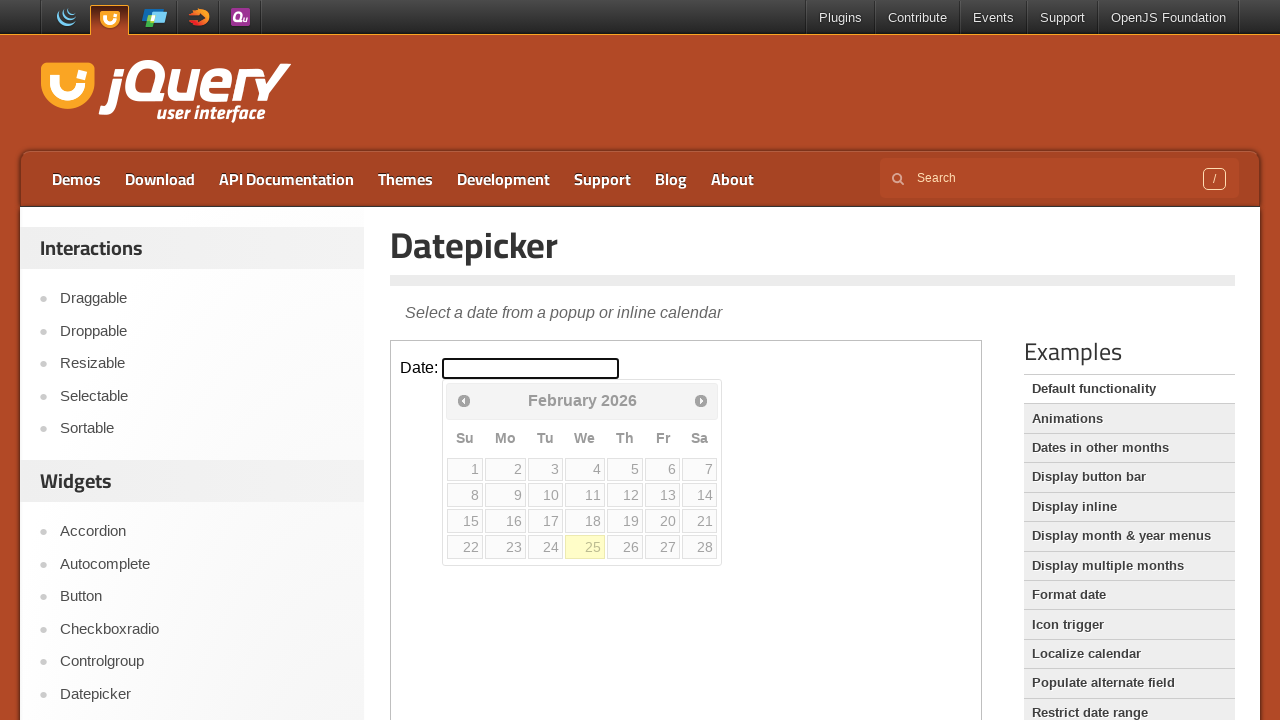

Selected day 16 from the calendar at (506, 521) on iframe.demo-frame >> internal:control=enter-frame >> a:has-text("16") >> nth=0
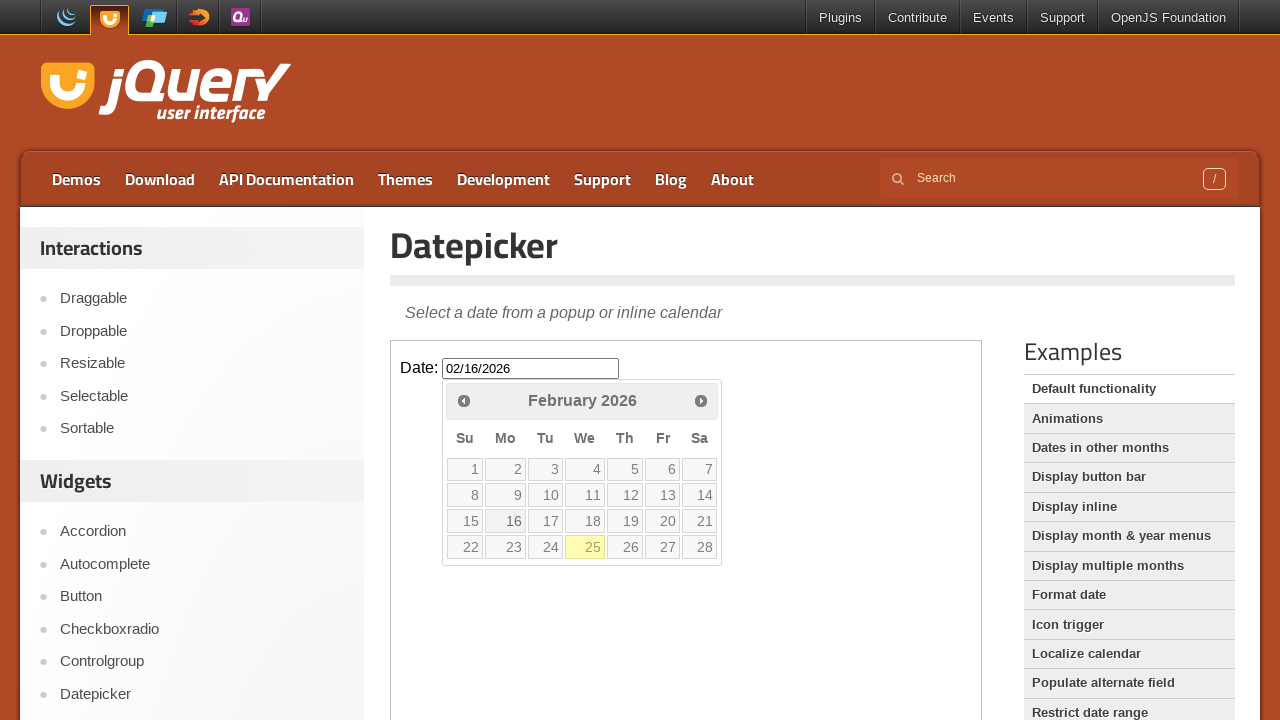

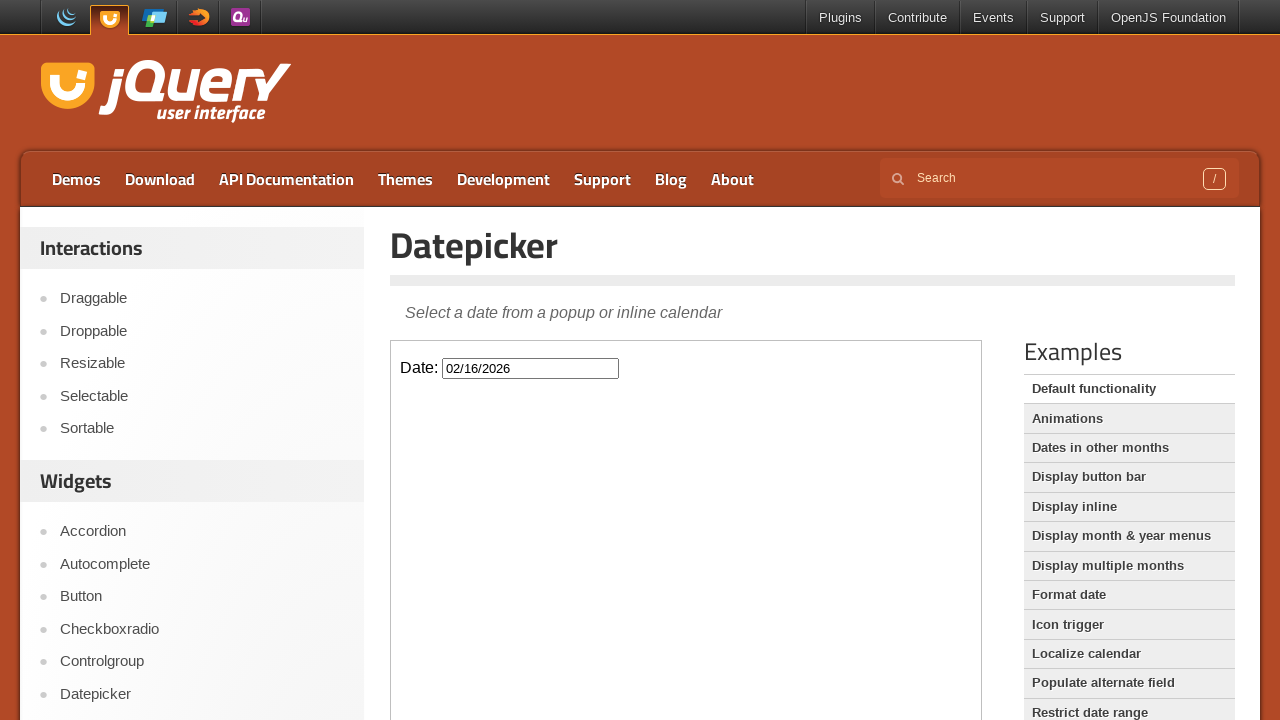